Tests checkbox selection and passenger dropdown functionality by clicking a senior citizen checkbox, opening the passenger info dropdown, incrementing the adult count 4 times, and closing the dropdown.

Starting URL: https://rahulshettyacademy.com/dropdownsPractise/

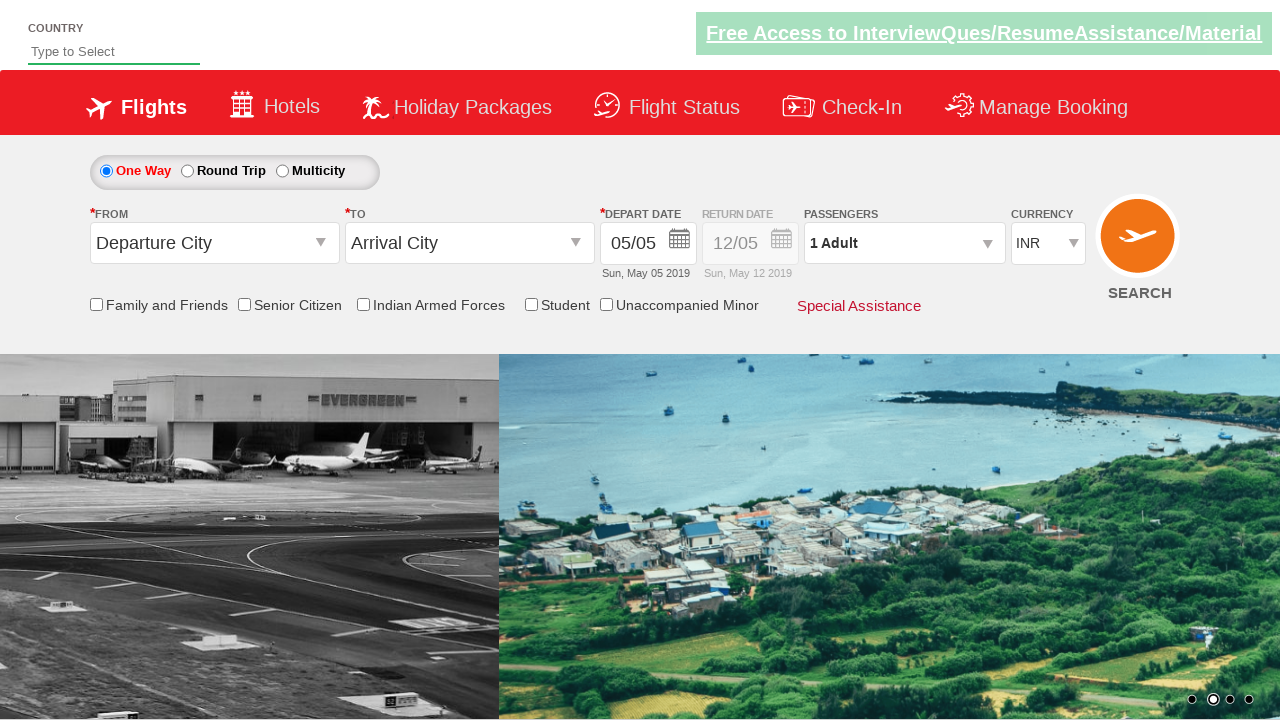

Clicked senior citizen discount checkbox at (244, 304) on input[id*='SeniorCitizenDiscount']
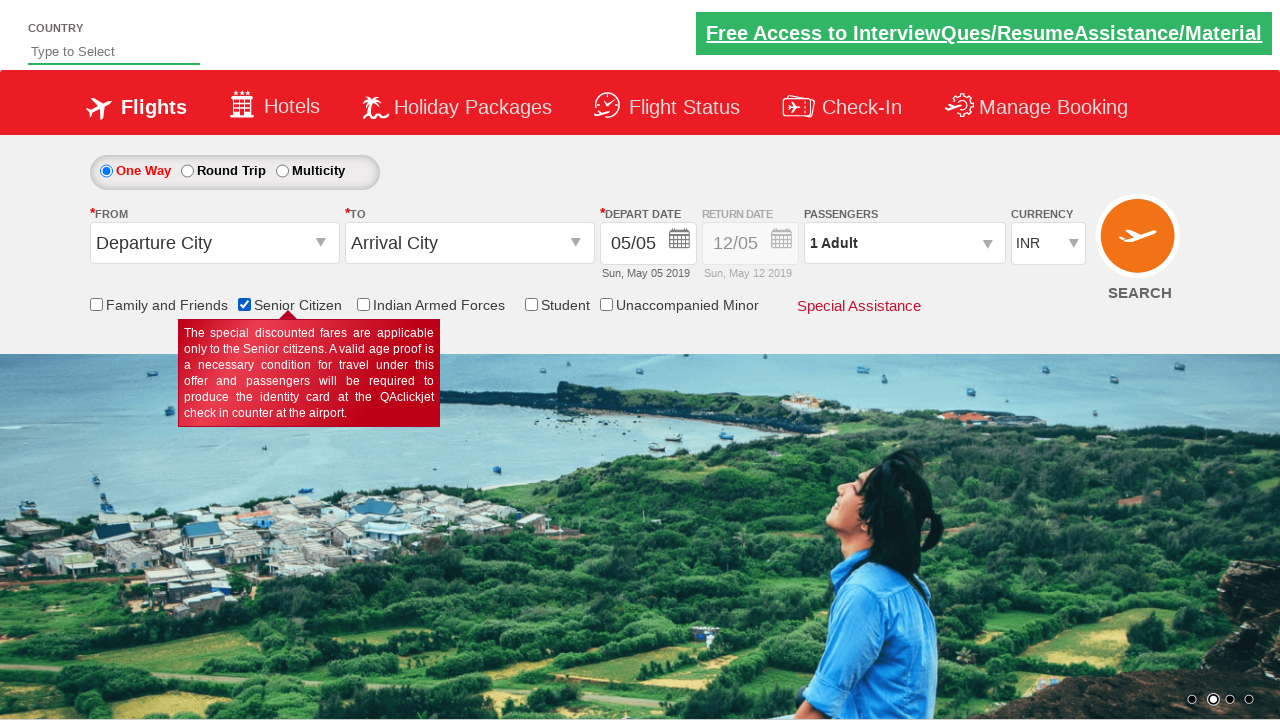

Opened passenger info dropdown at (904, 243) on #divpaxinfo
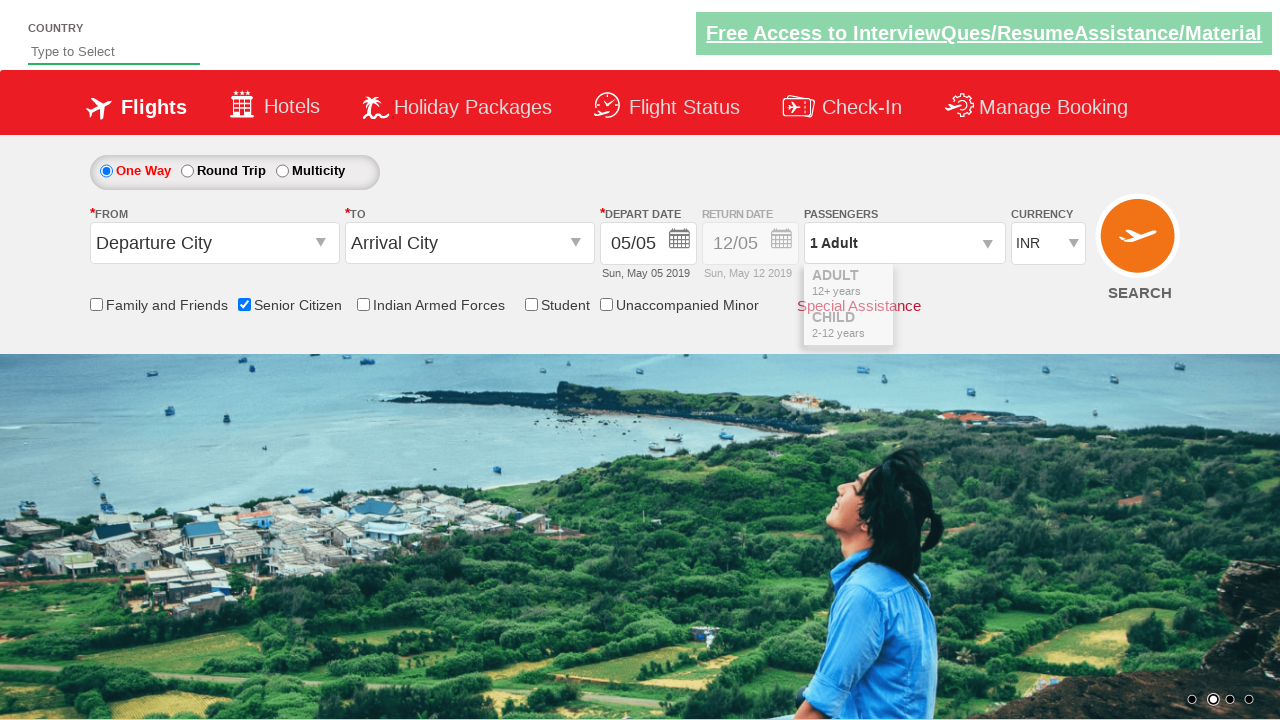

Waited for dropdown to appear
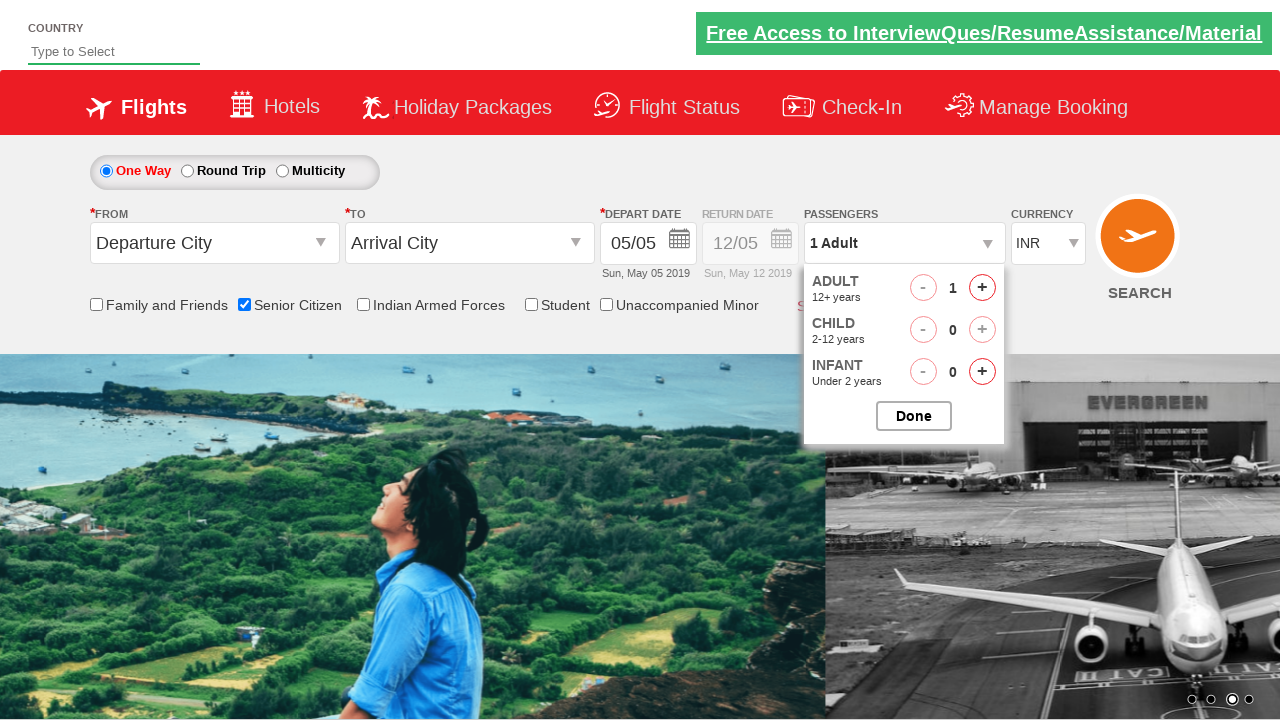

Incremented adult count (iteration 1/4) at (982, 288) on #hrefIncAdt
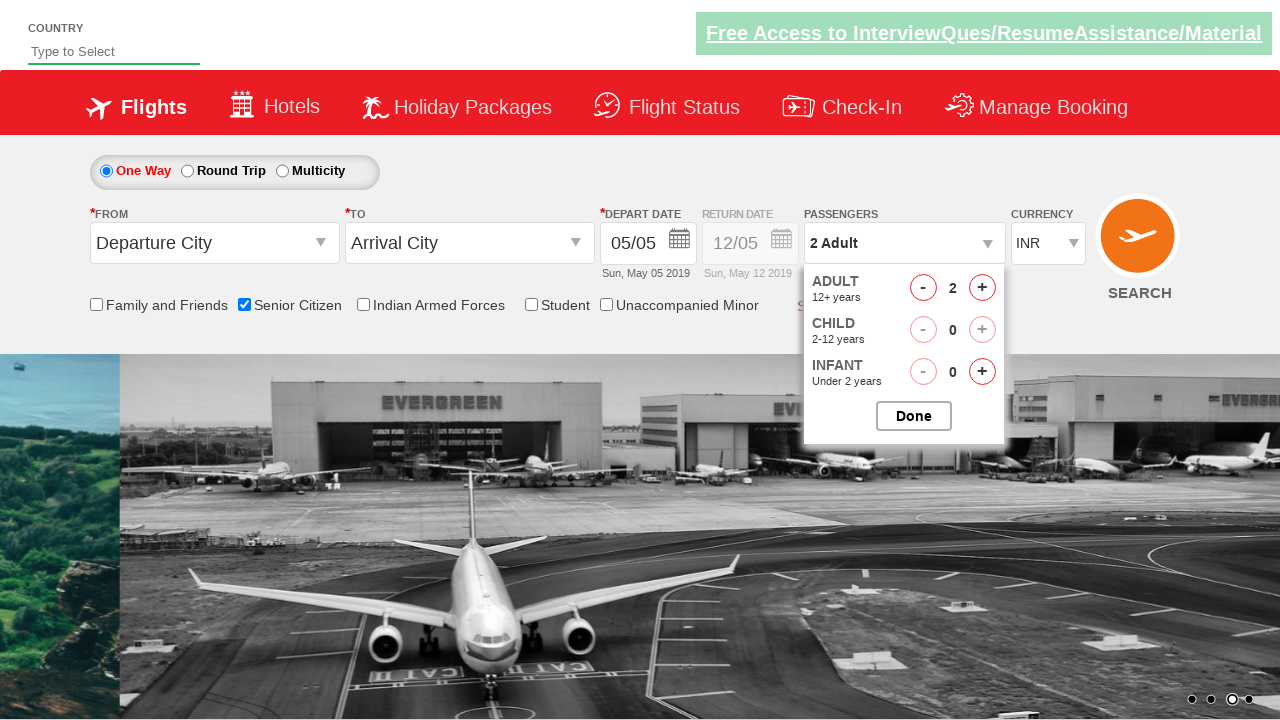

Incremented adult count (iteration 2/4) at (982, 288) on #hrefIncAdt
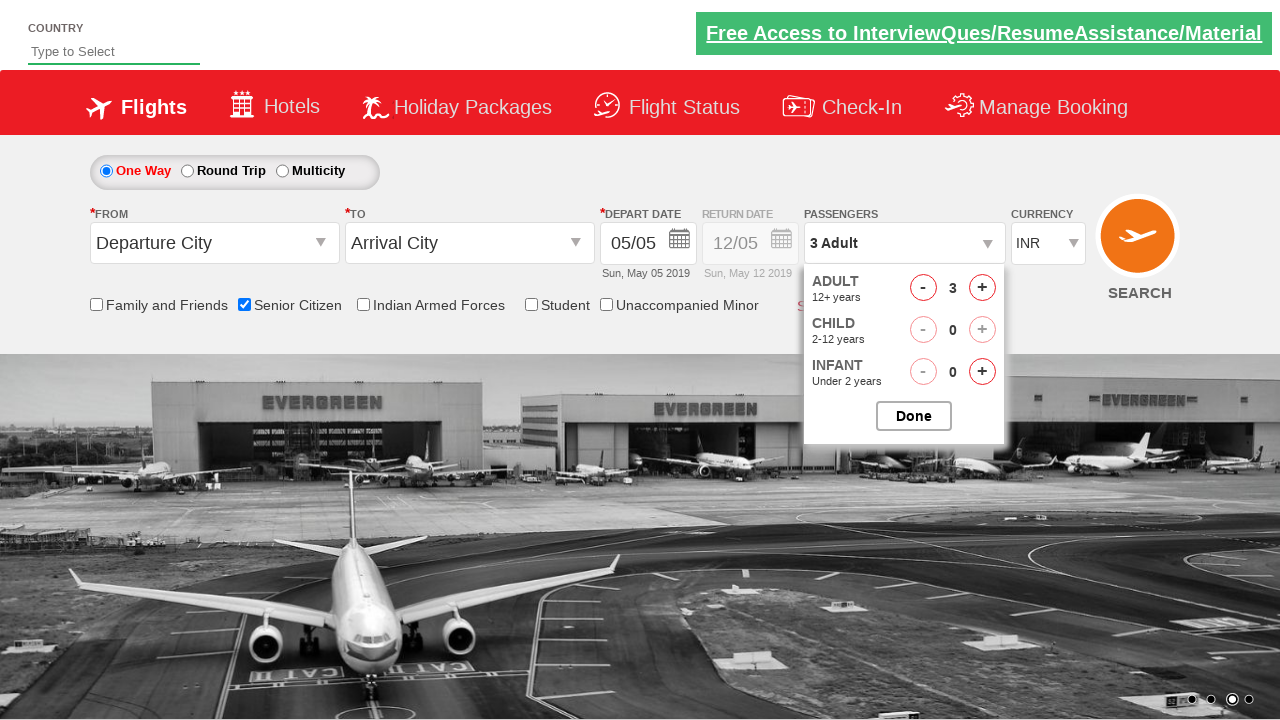

Incremented adult count (iteration 3/4) at (982, 288) on #hrefIncAdt
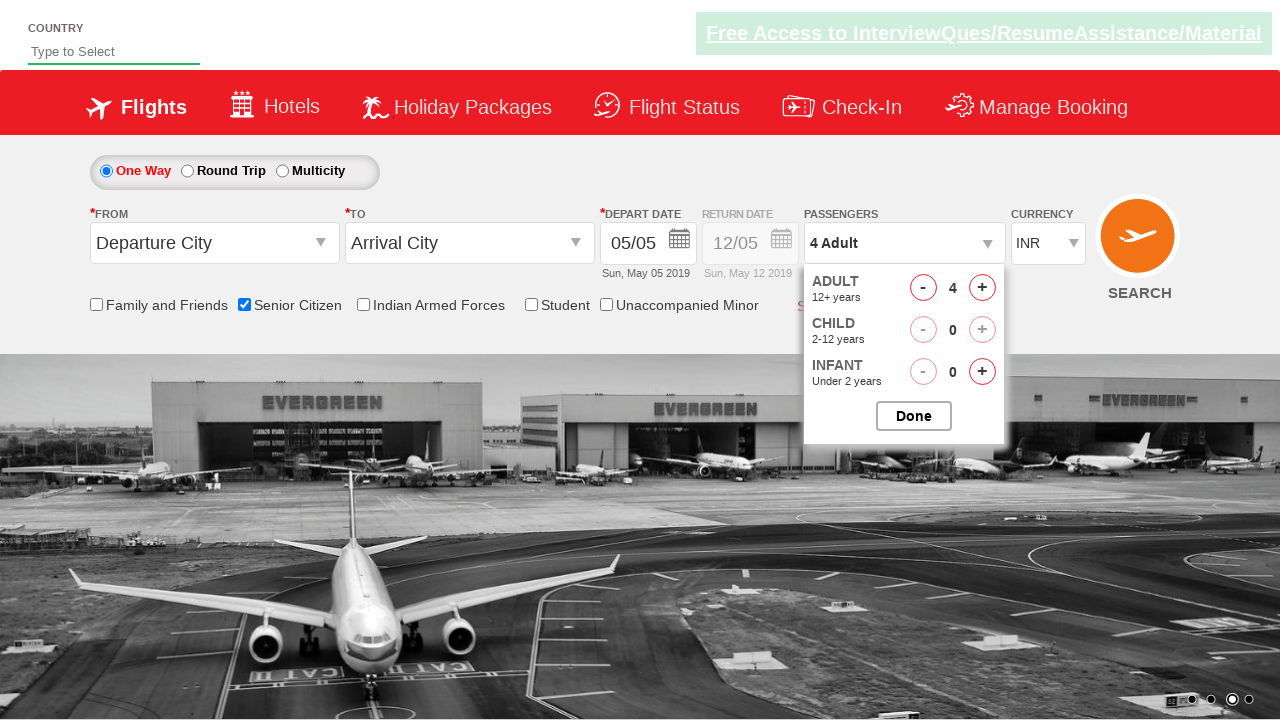

Incremented adult count (iteration 4/4) at (982, 288) on #hrefIncAdt
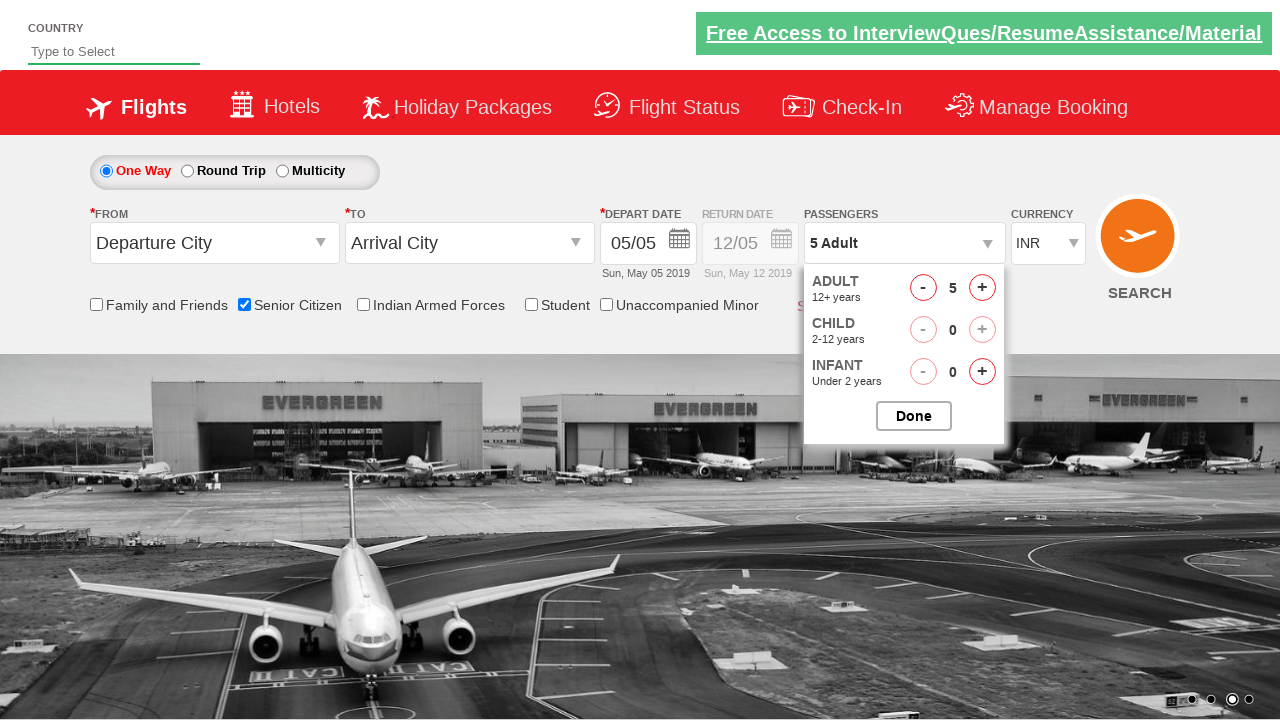

Closed passenger info dropdown at (914, 416) on #btnclosepaxoption
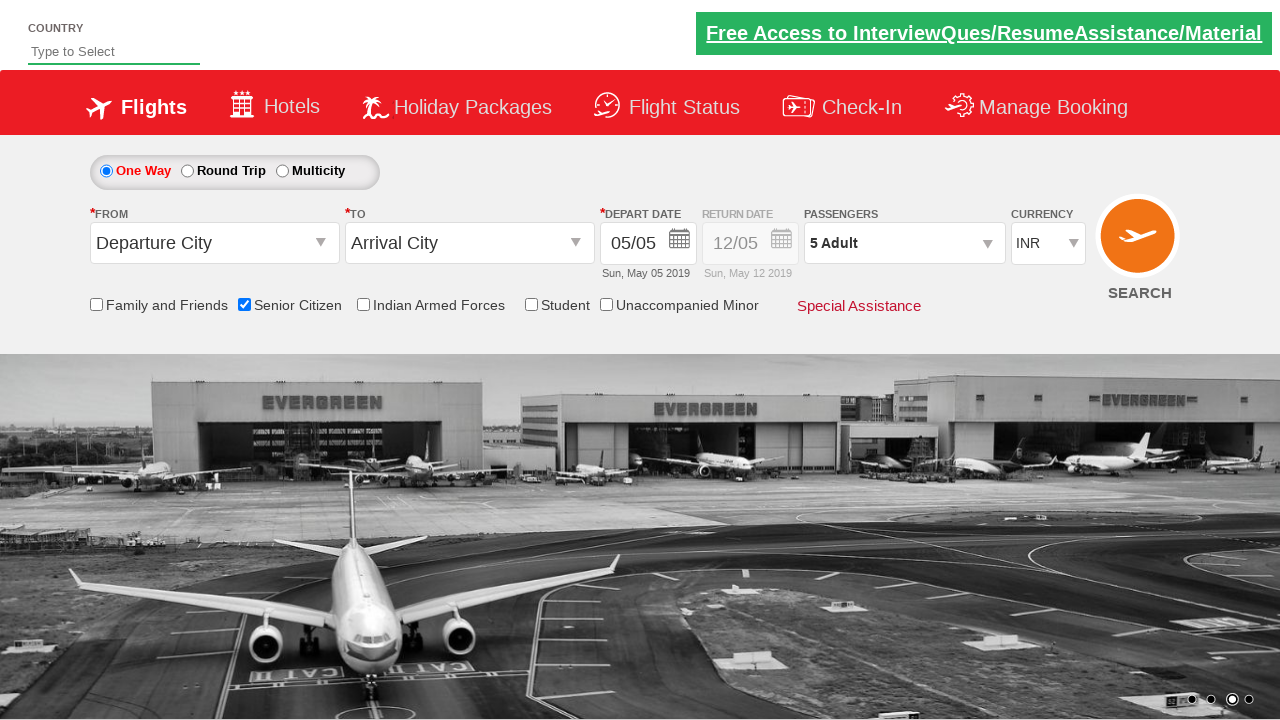

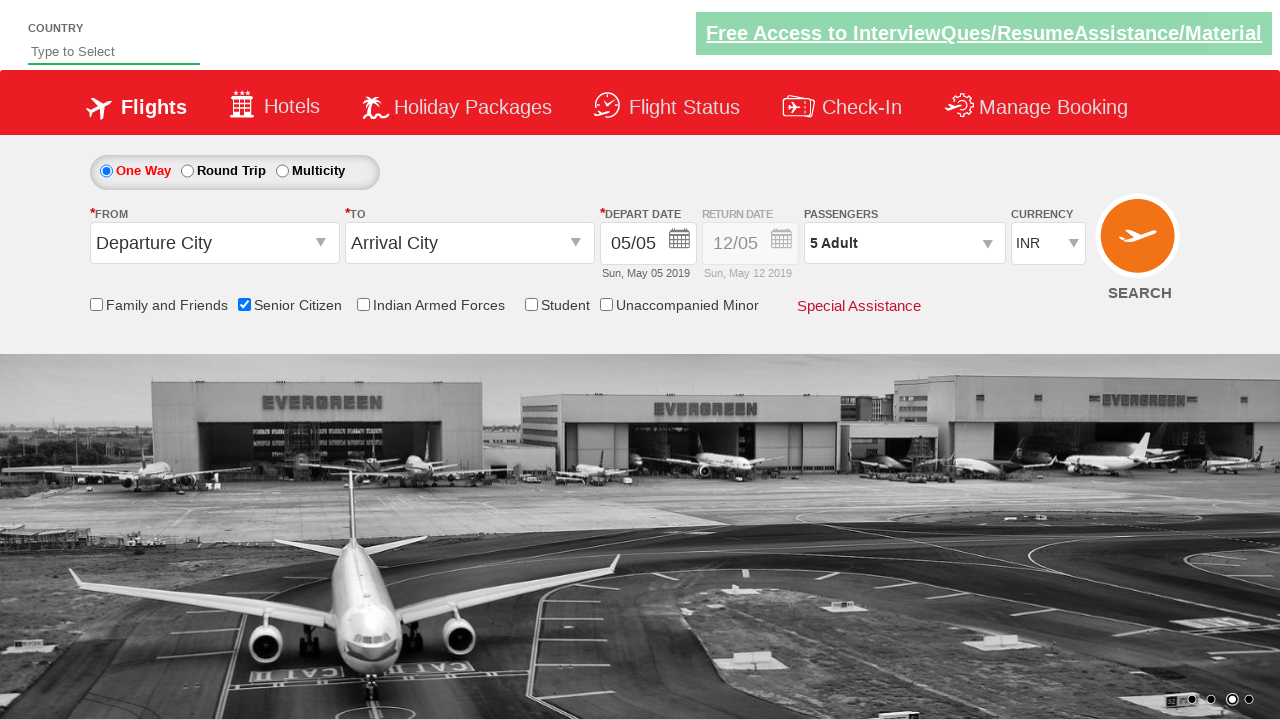